Tests accepting a JavaScript alert dialog by clicking a button that triggers an alert

Starting URL: https://kitchen.applitools.com/ingredients/alert

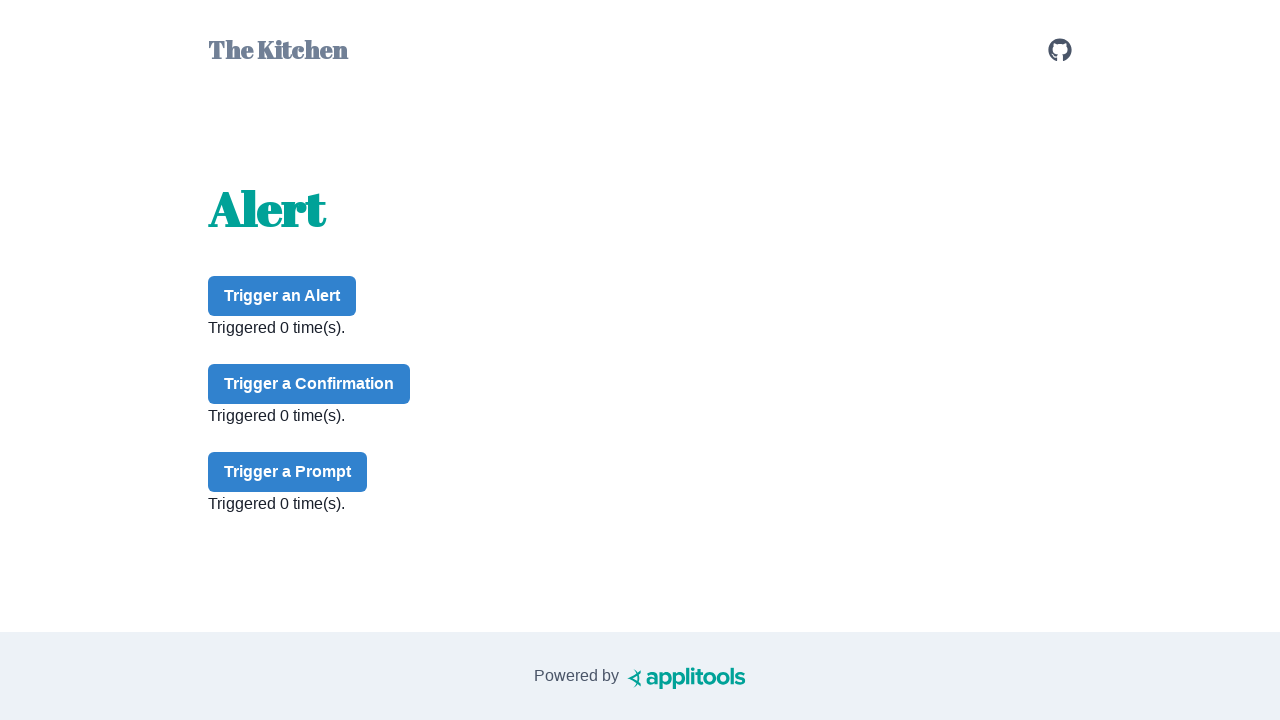

Set up dialog handler to accept alerts
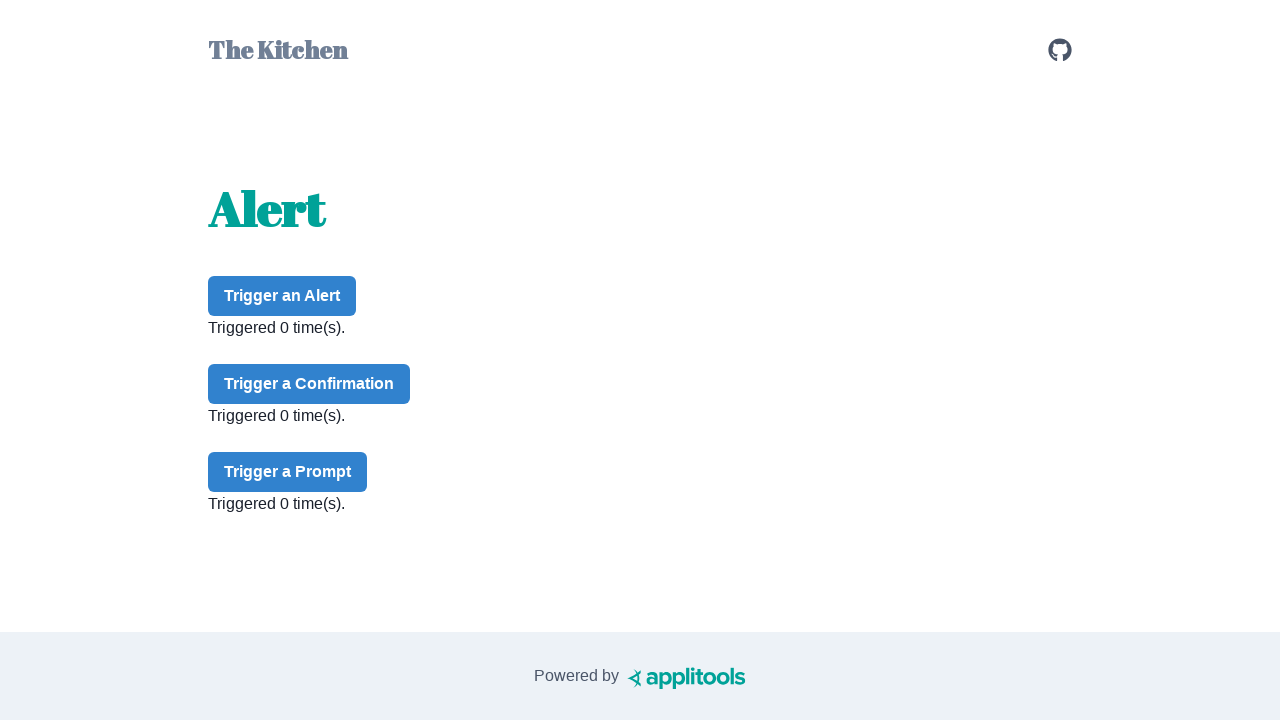

Clicked button that triggers alert at (282, 296) on #alert-button
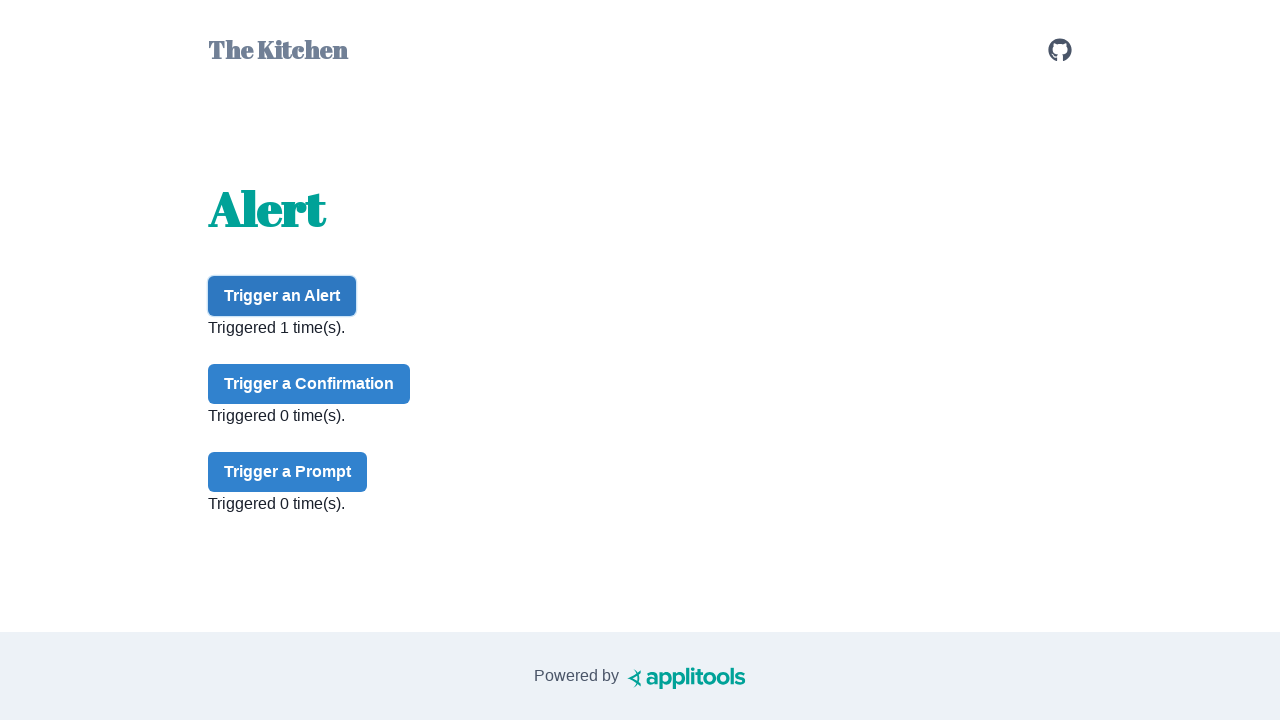

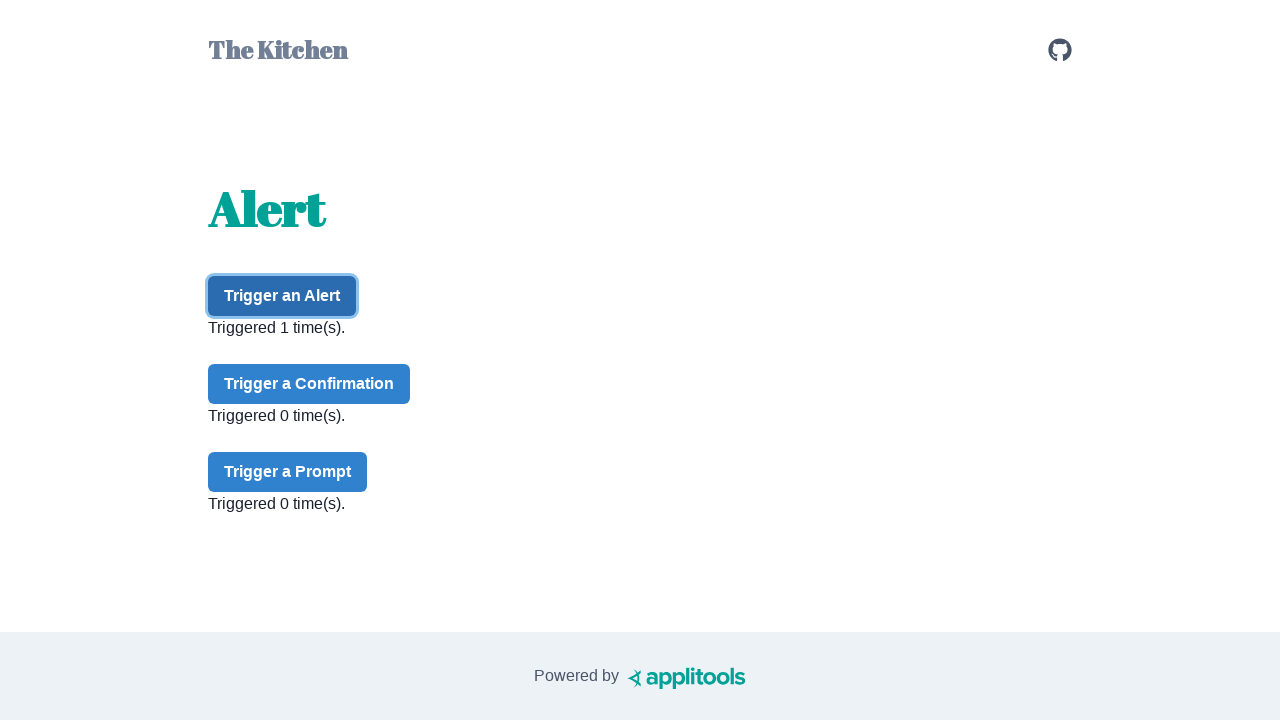